Tests dynamic content functionality by clicking refresh link multiple times to verify content changes on the page

Starting URL: https://the-internet.herokuapp.com/dynamic_content

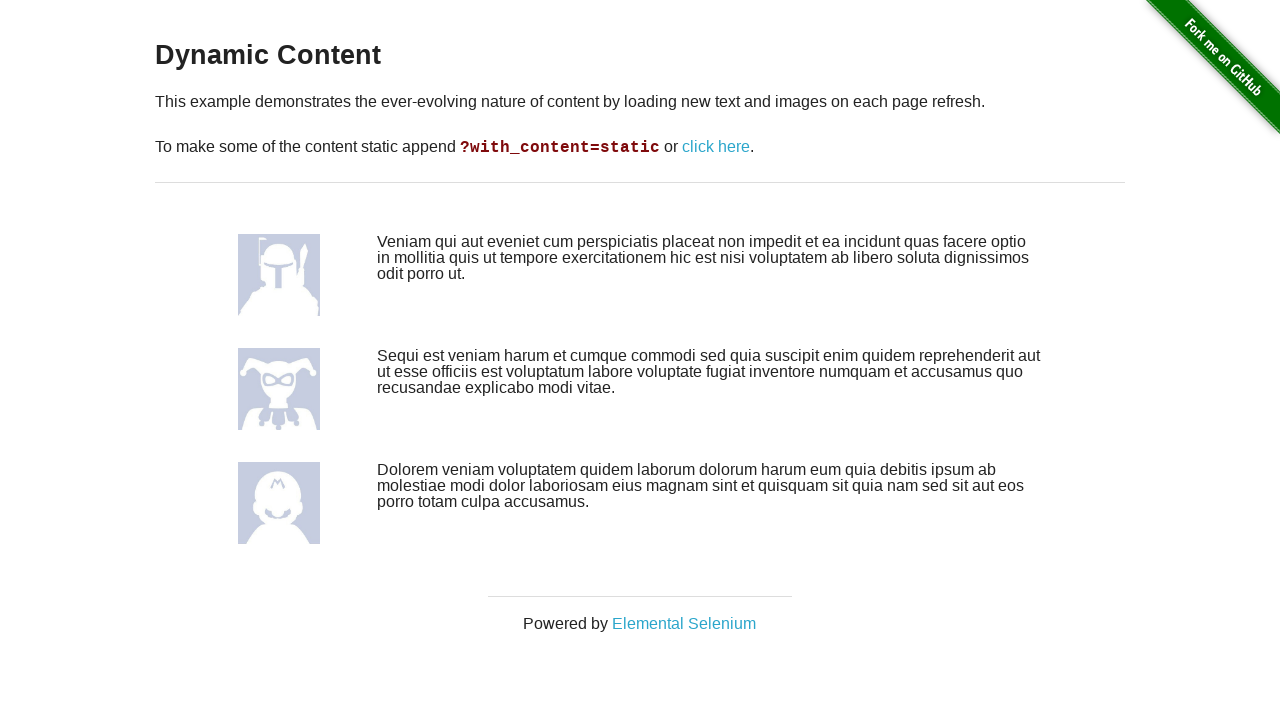

Clicked refresh link to trigger dynamic content change at (716, 147) on a:has-text('click here')
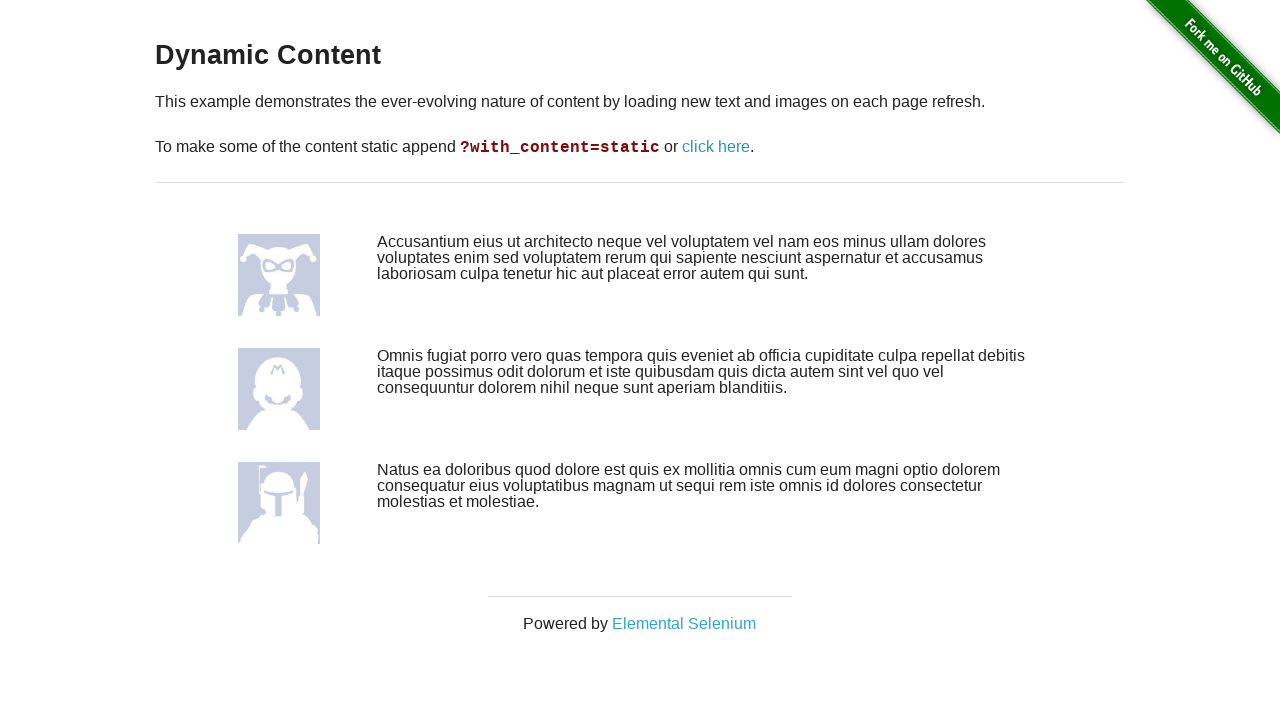

Waited for content to refresh
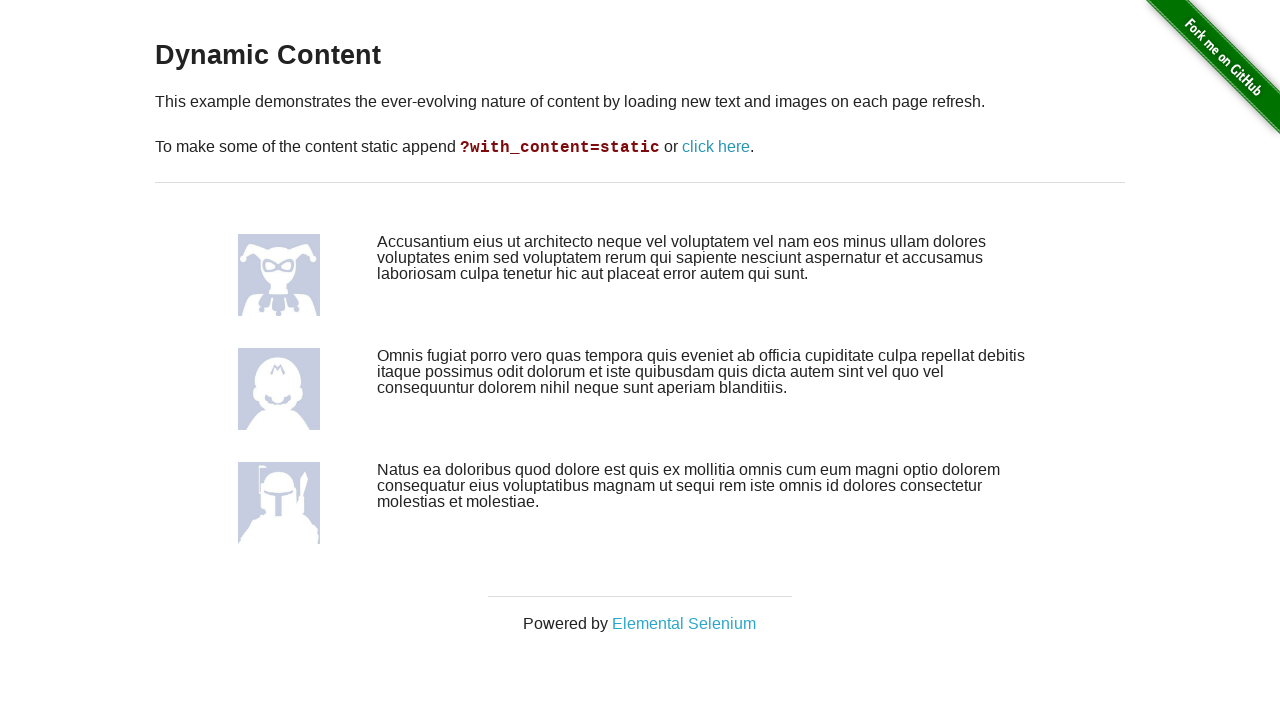

Clicked refresh link to trigger dynamic content change at (716, 147) on a:has-text('click here')
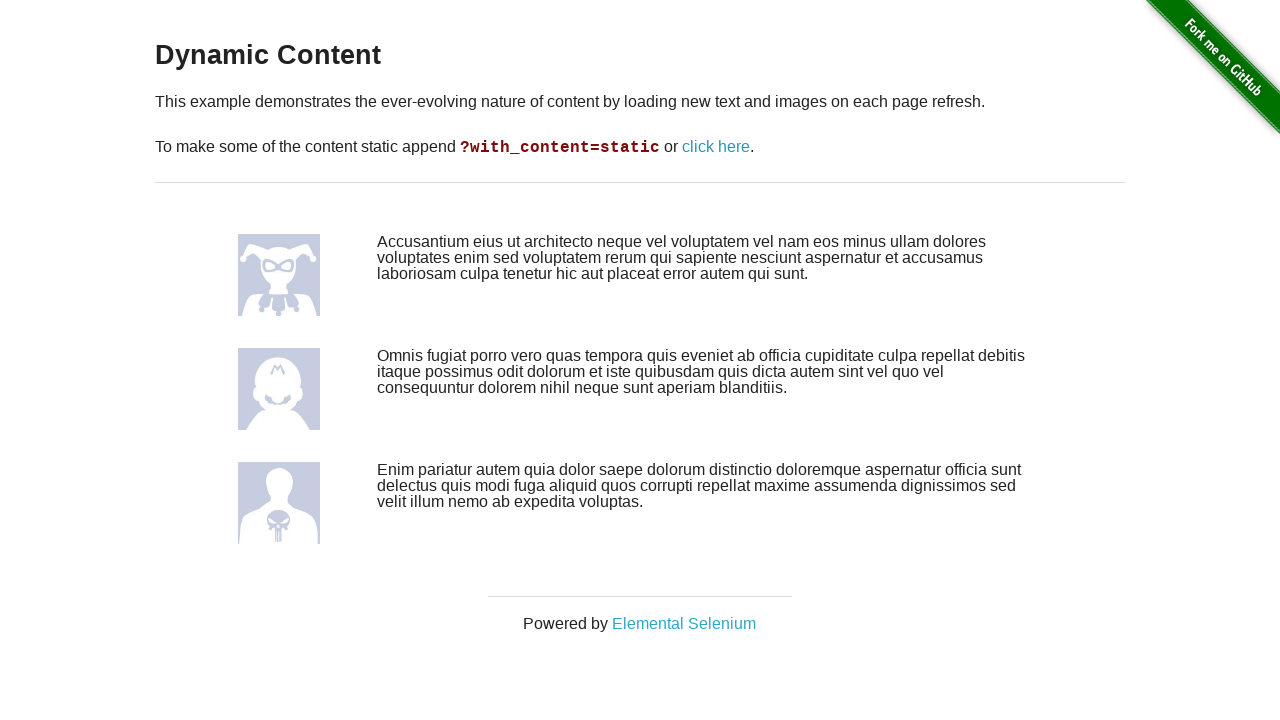

Waited for content to refresh
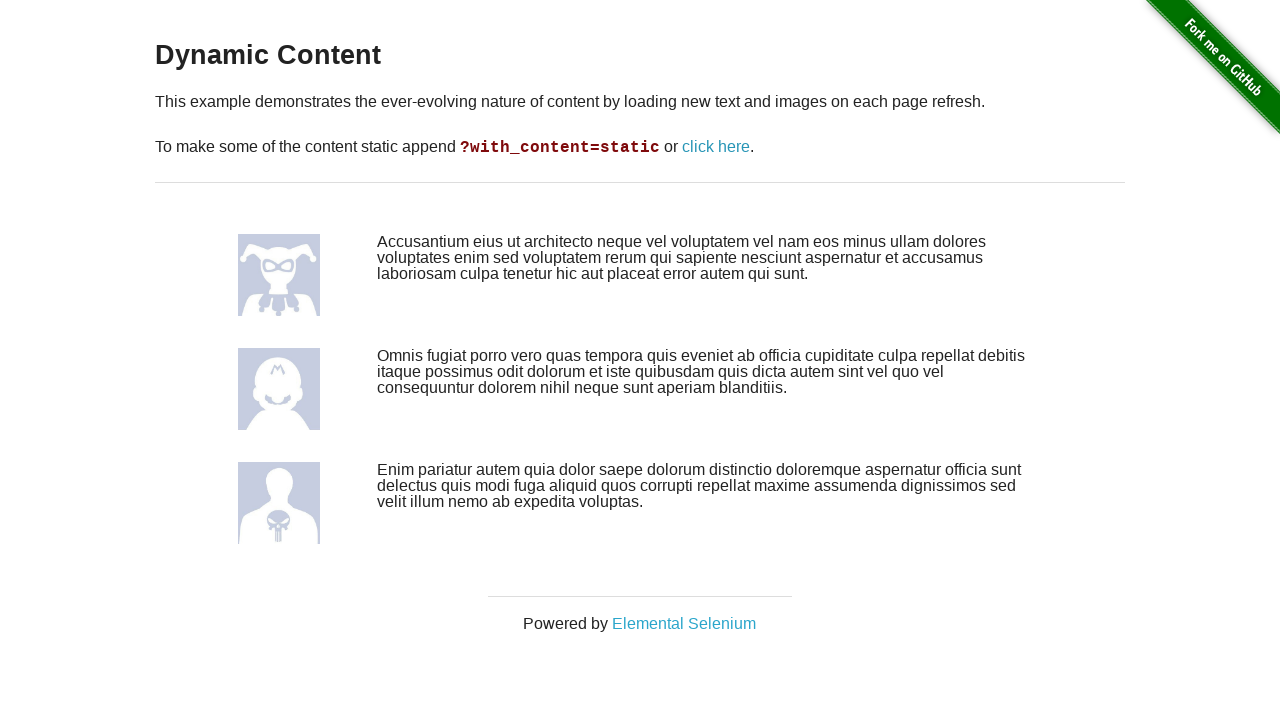

Verified dynamic content element is present
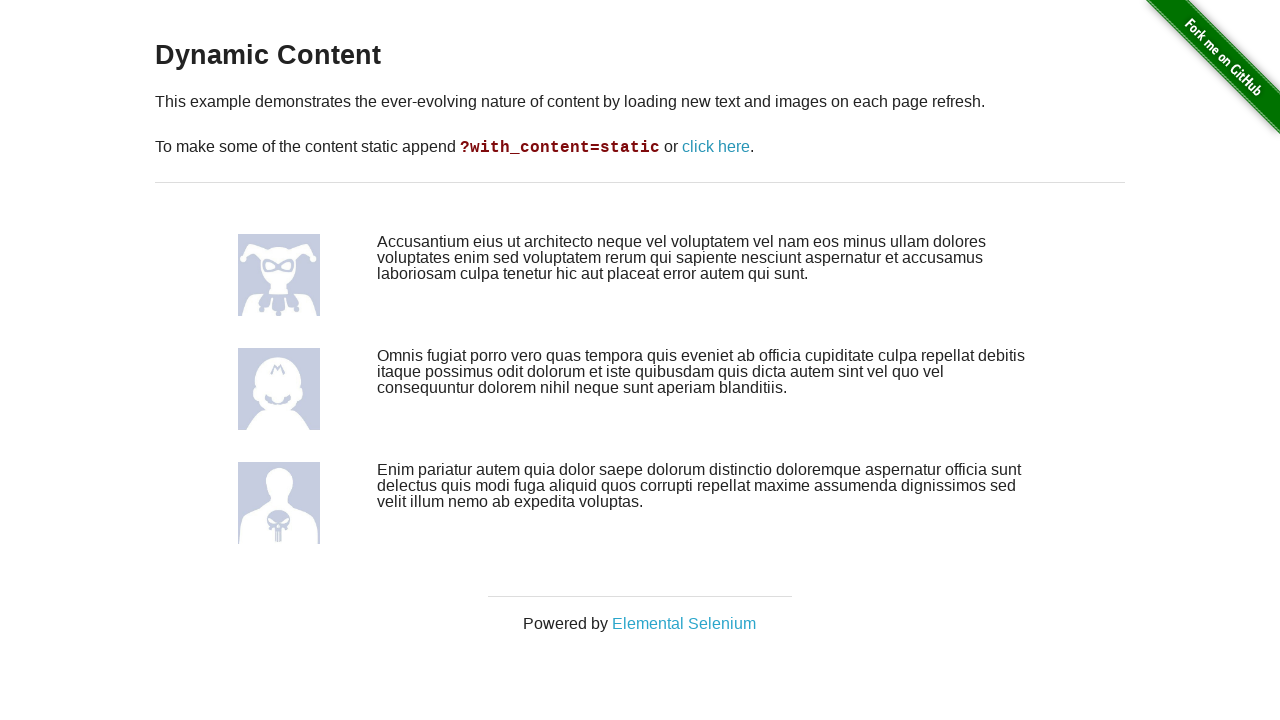

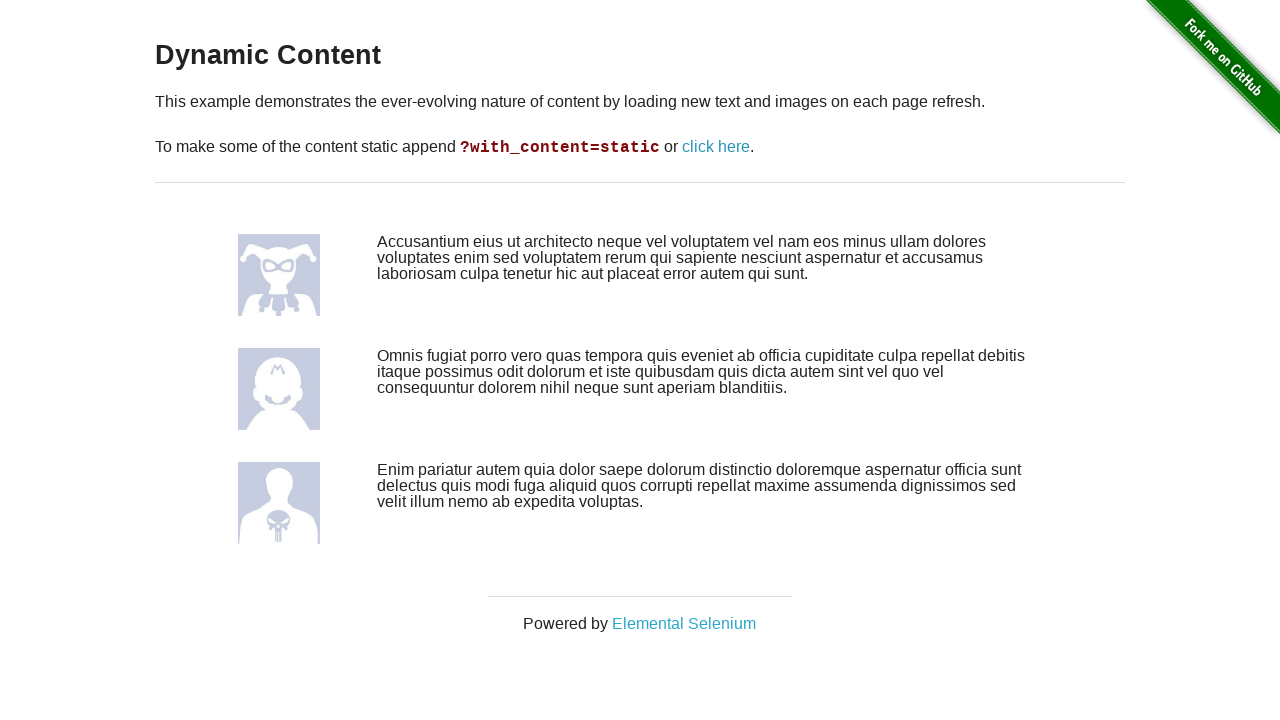